Tests adding a book to cart by clicking the book add button and navigating to cart

Starting URL: https://practice.expandtesting.com/bookstore

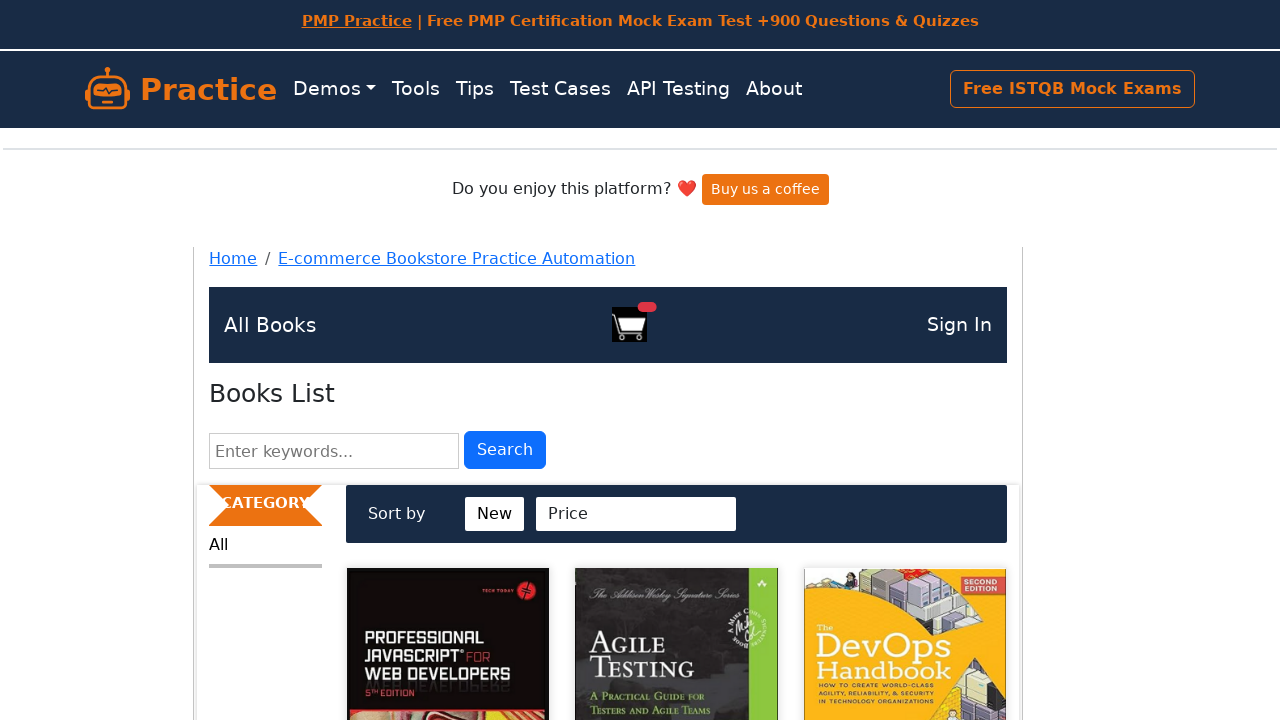

Clicked on 'Agile Testing' book add button at (681, 400) on a[alt="Agile Testing"]
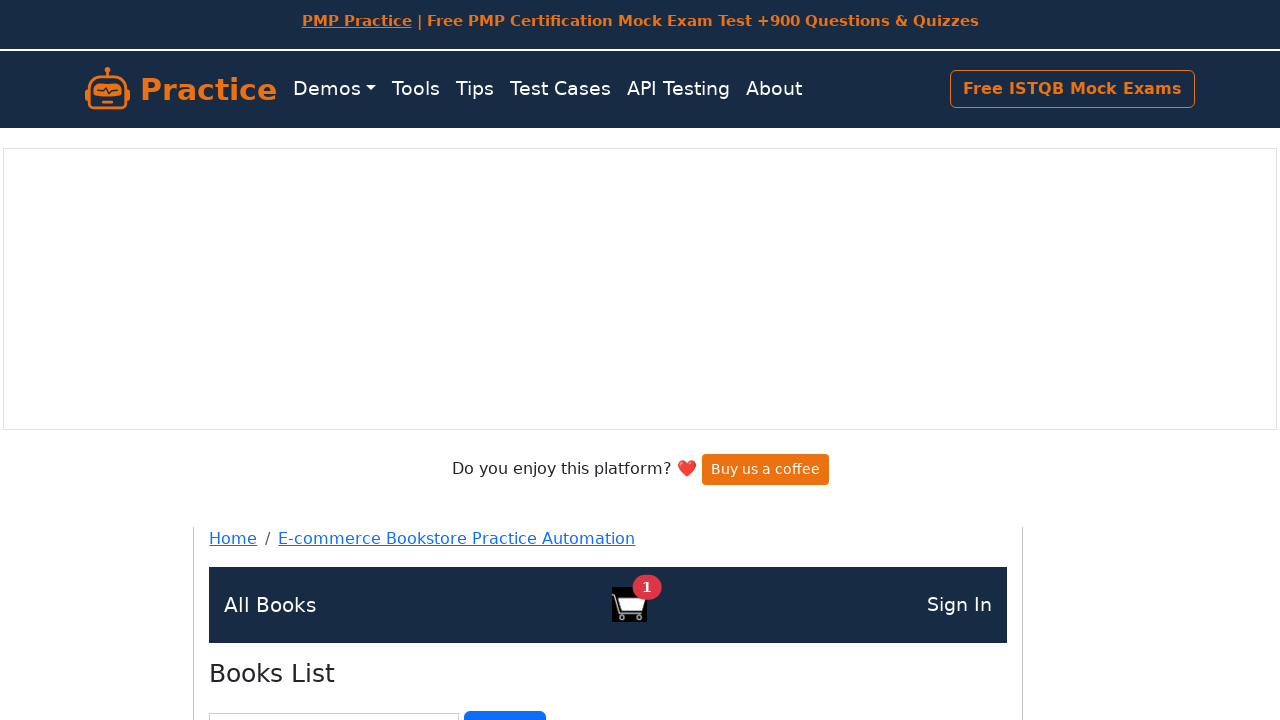

Clicked on cart button to navigate to cart page at (630, 605) on a[href="/bookstore/cart"]
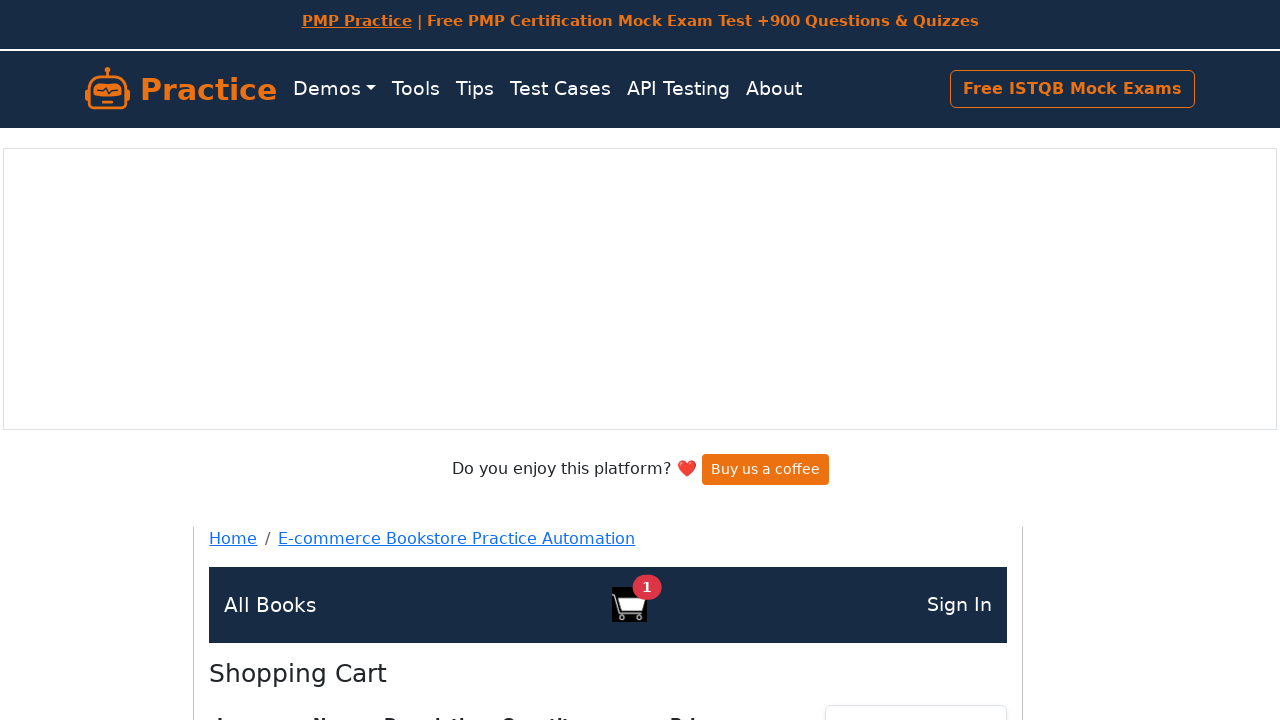

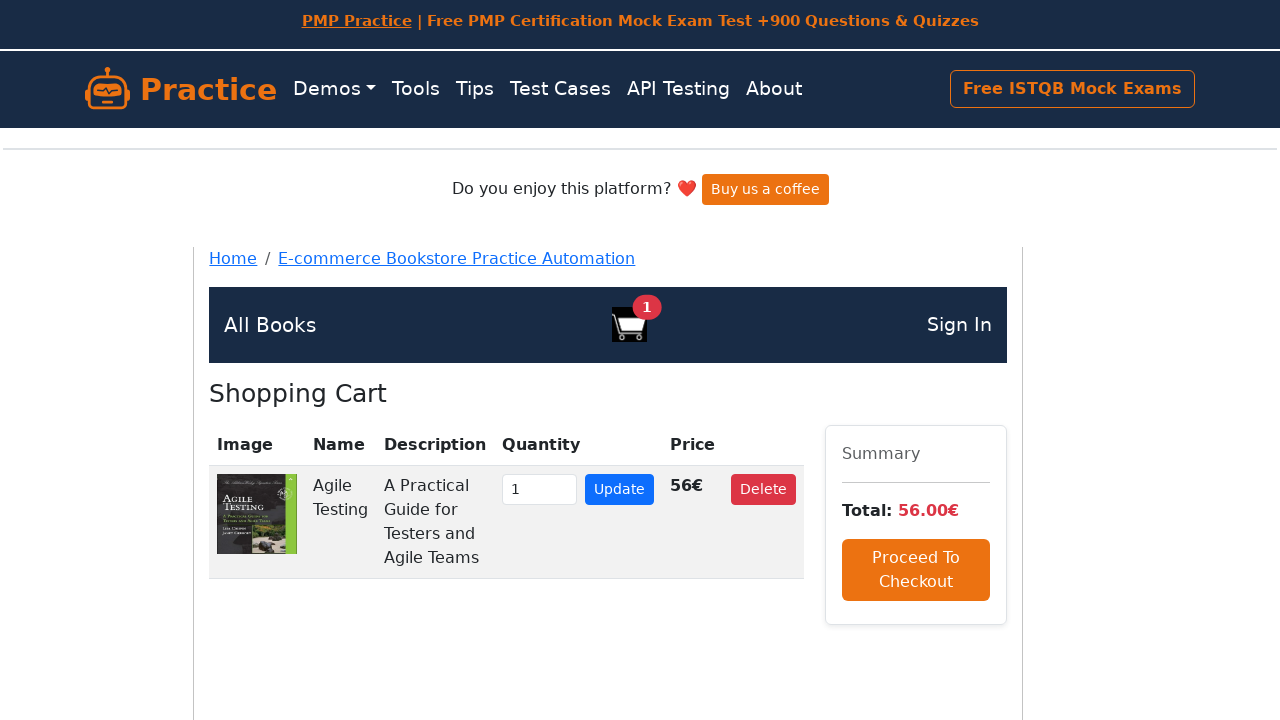